Tests DuckDuckGo search functionality by entering "alibaba" as a search query and verifying the search results page loads

Starting URL: https://duckduckgo.com/

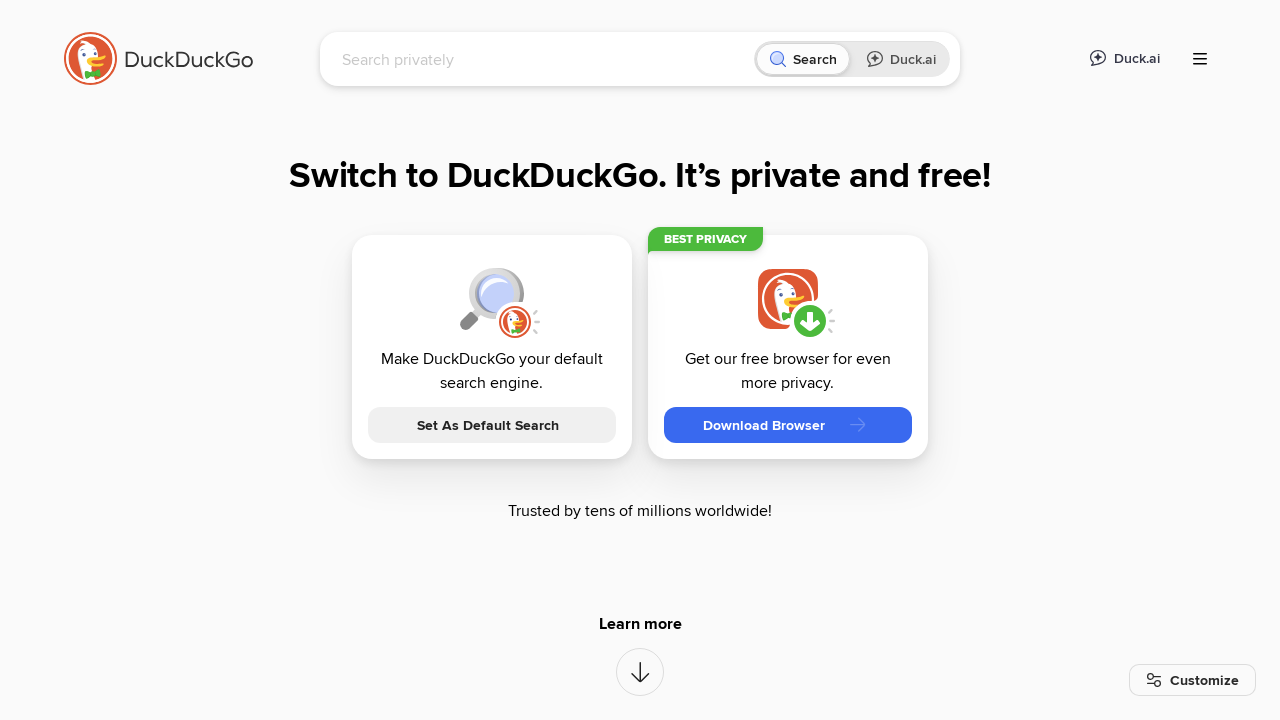

Filled search field with 'alibaba' on #searchbox_input
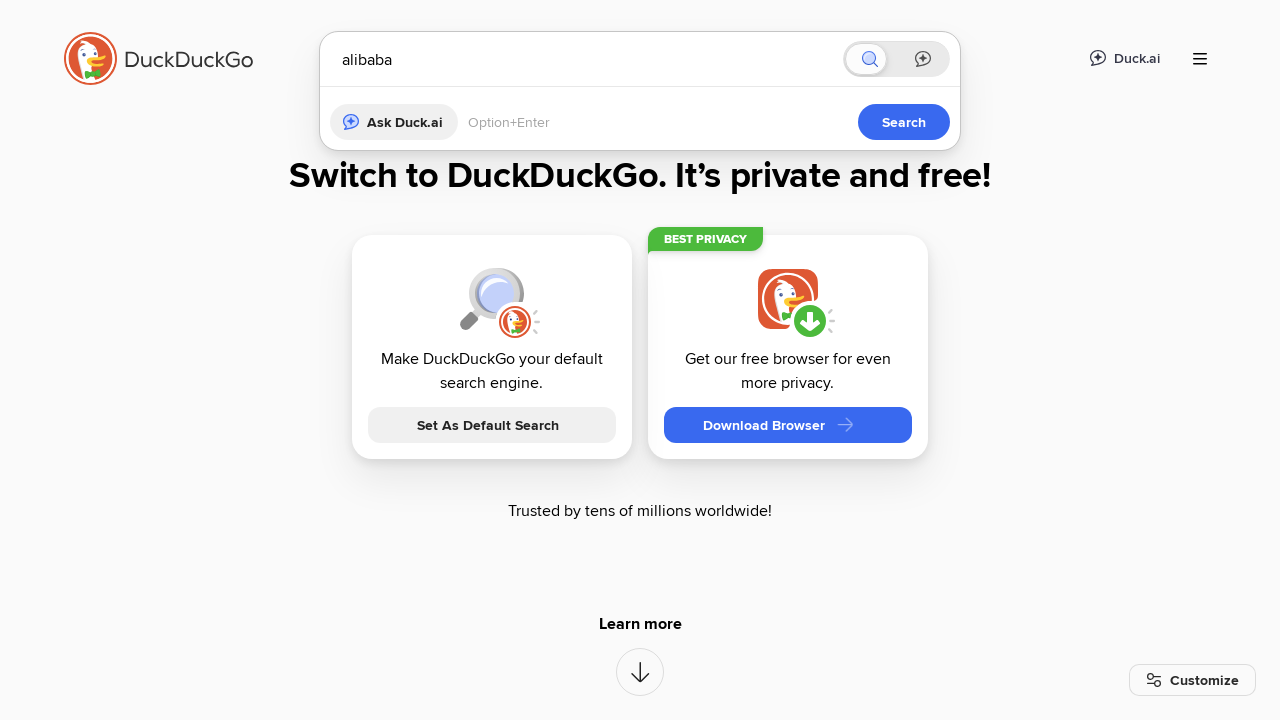

Pressed Enter to submit search query on #searchbox_input
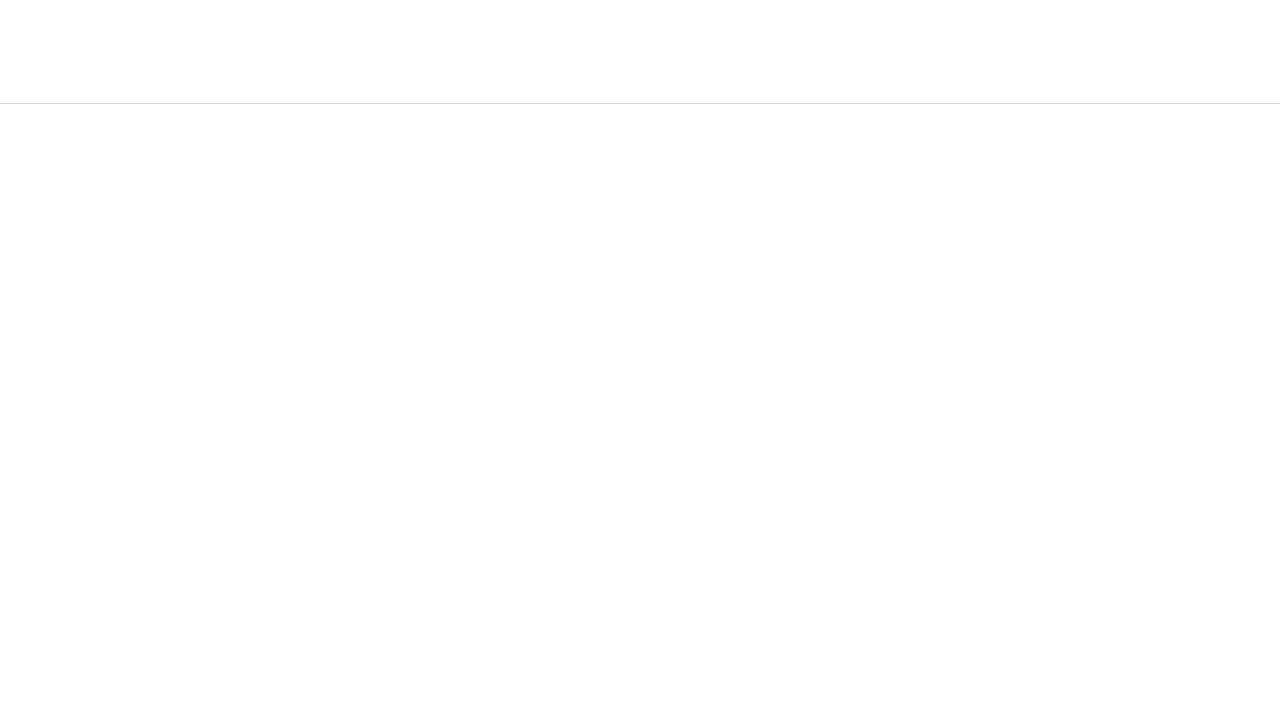

Search results page loaded with 'alibaba' in title
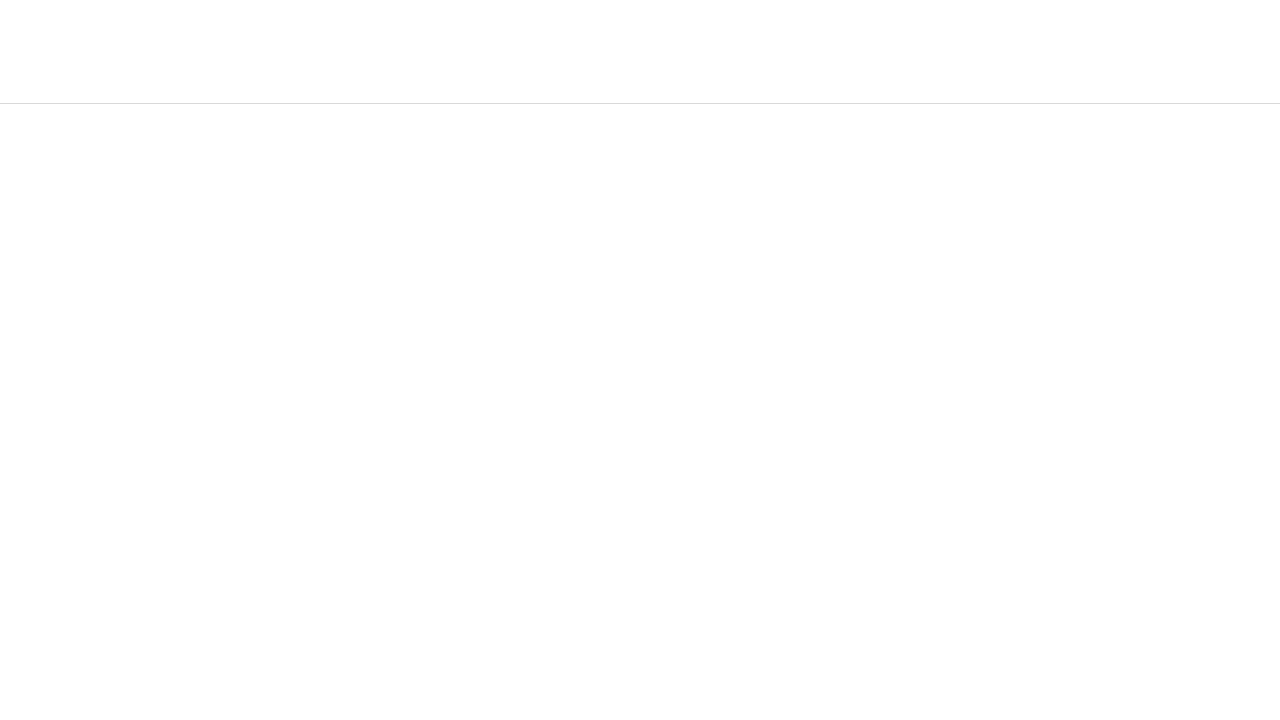

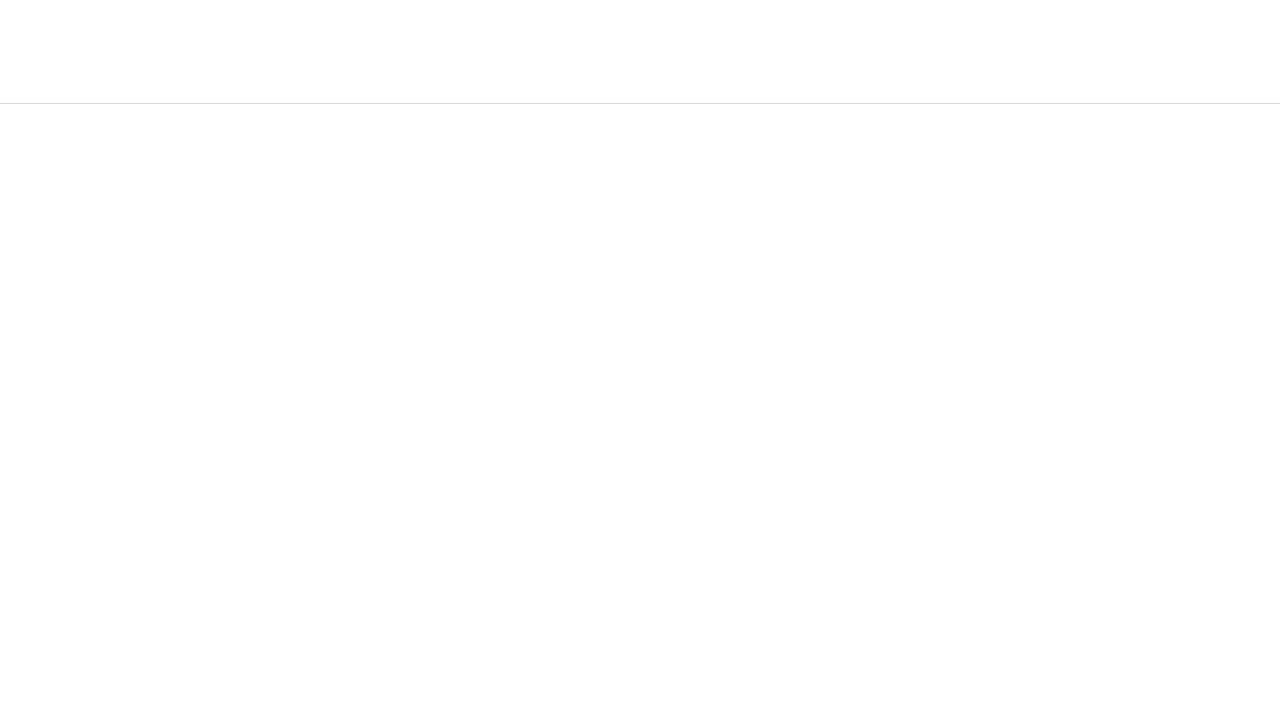